Verifies text content on the second page of the diet quiz, checking activity level options (sedentary, average, high activity).

Starting URL: https://dietsw.tutorplace.ru/

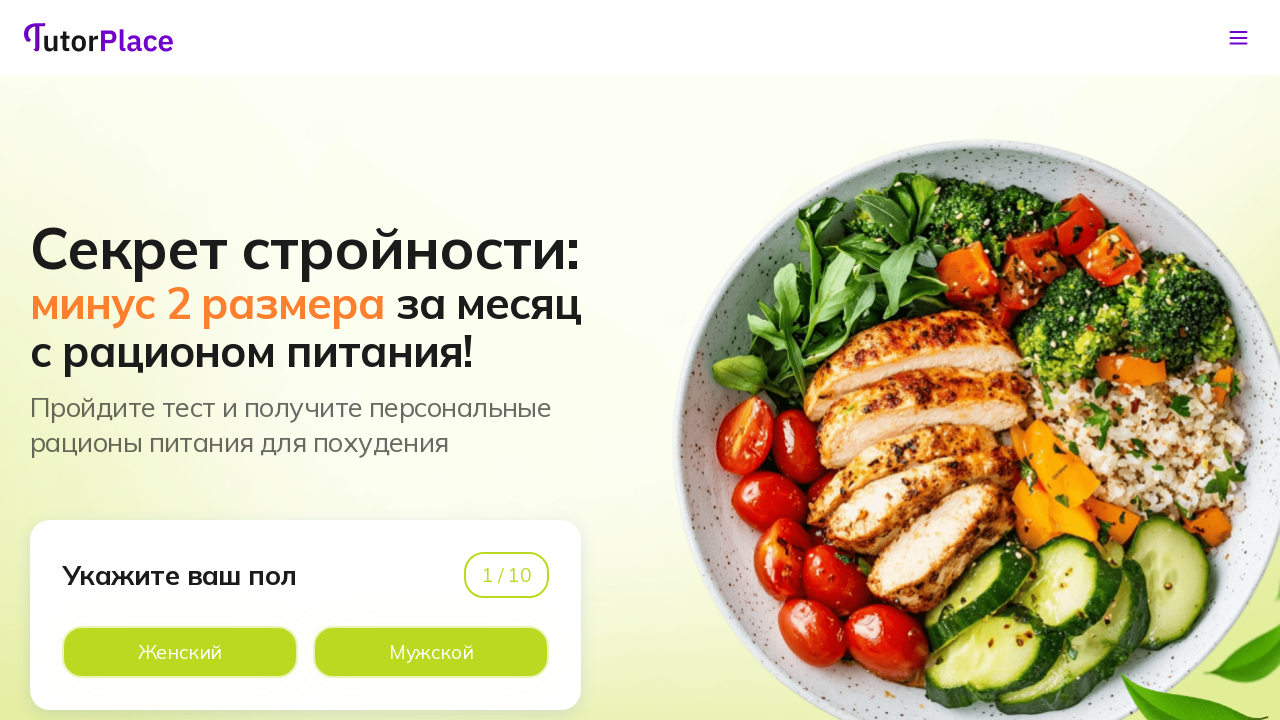

Clicked male gender option to proceed to page 2 at (431, 652) on xpath=//*[@id='app']/main/div/section[1]/div/div/div[1]/div[2]/div[2]/div[2]/lab
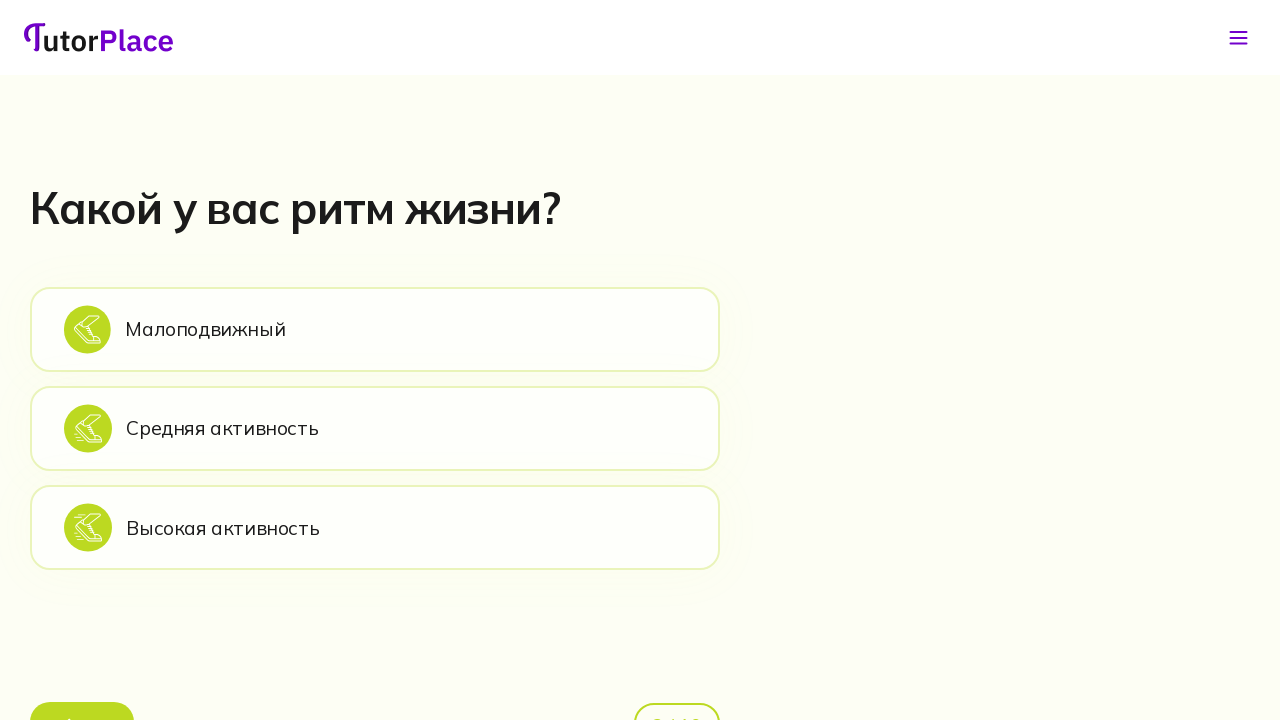

Page 2 content loaded with activity level options visible
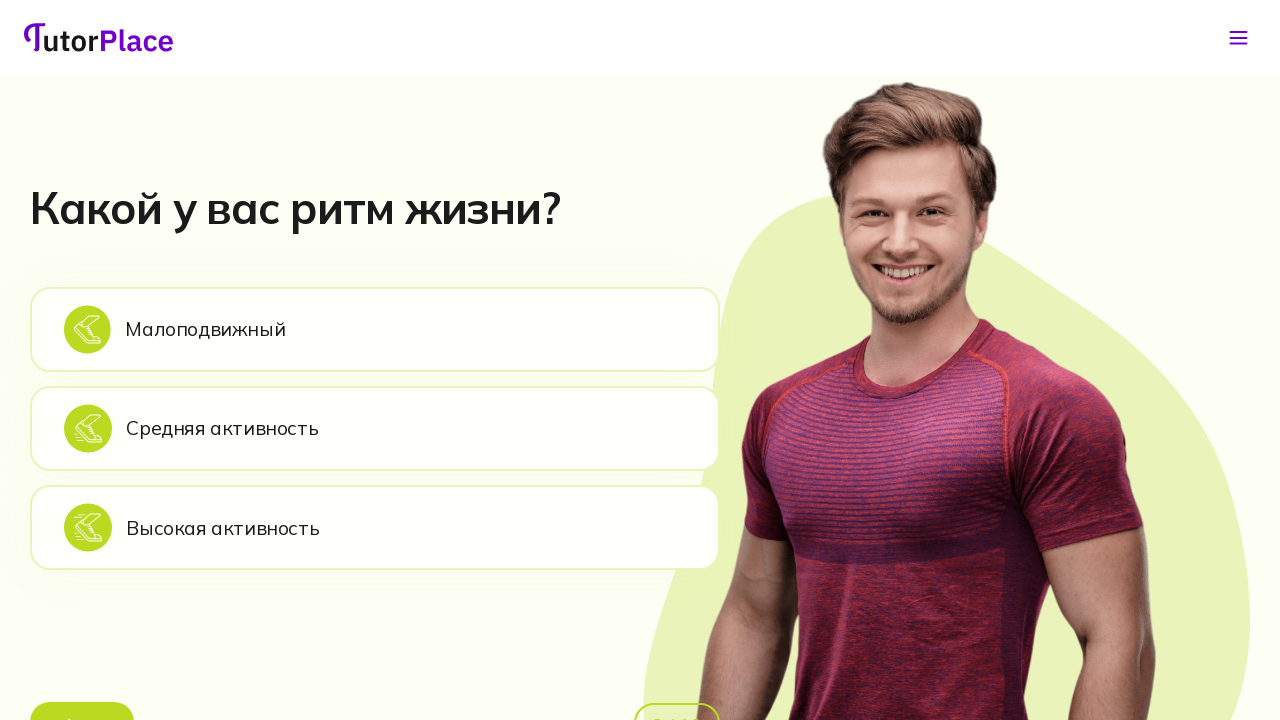

Verified sedentary activity level option is visible
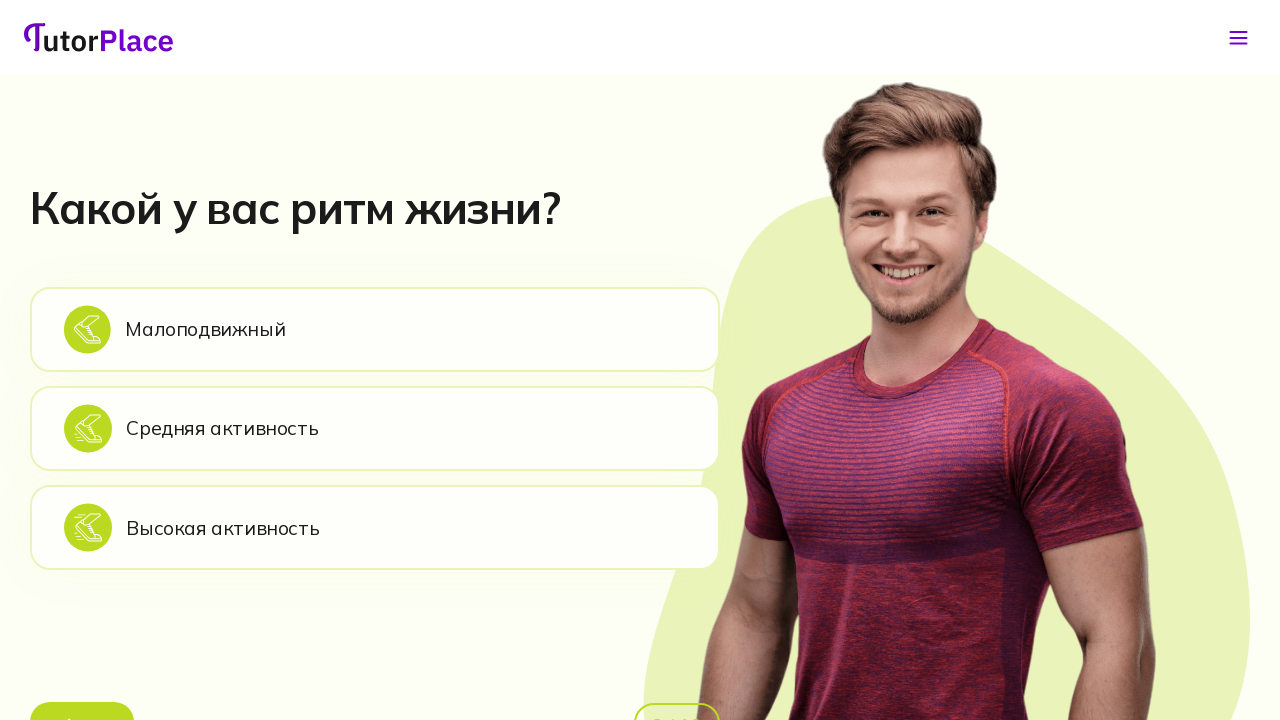

Verified average activity level option is visible
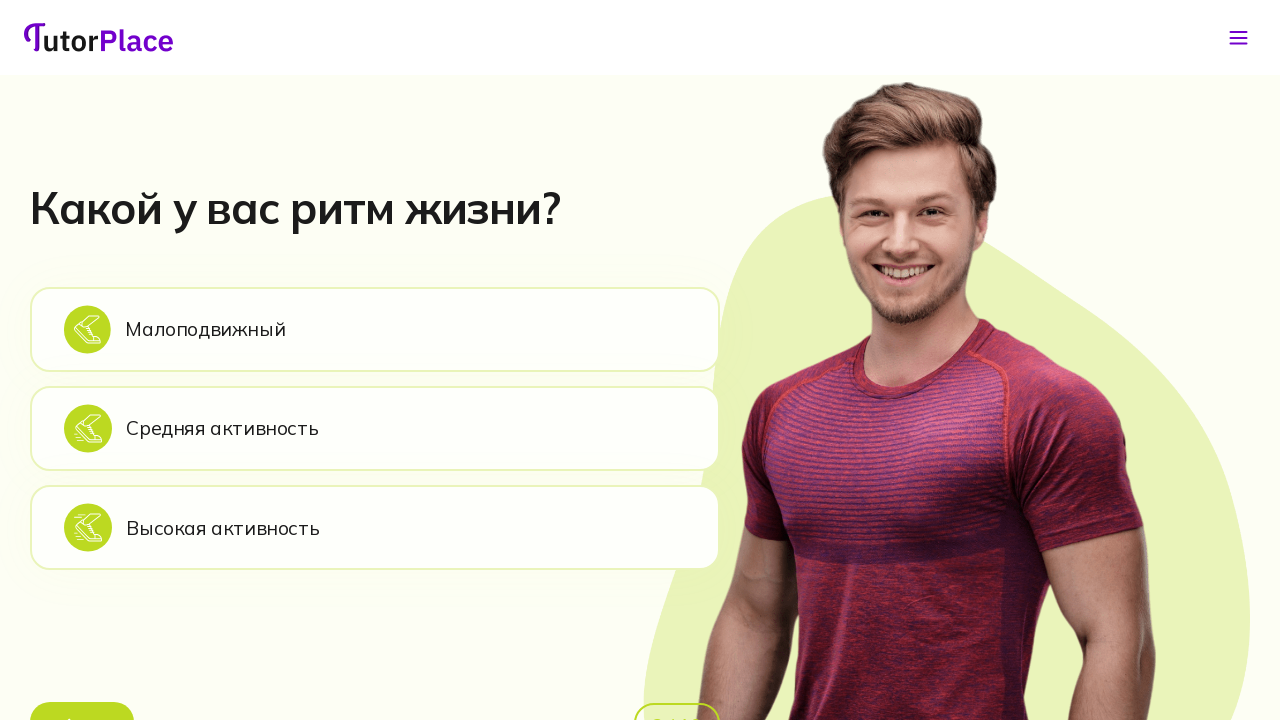

Verified high activity level option is visible
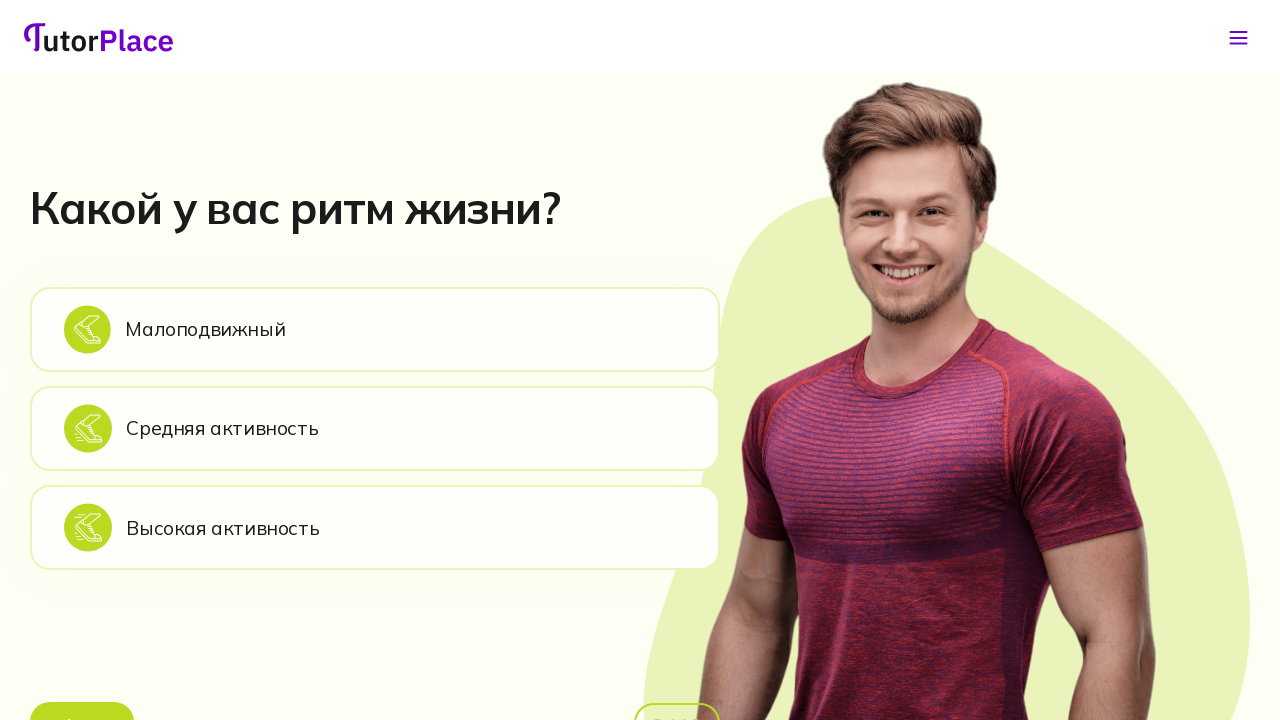

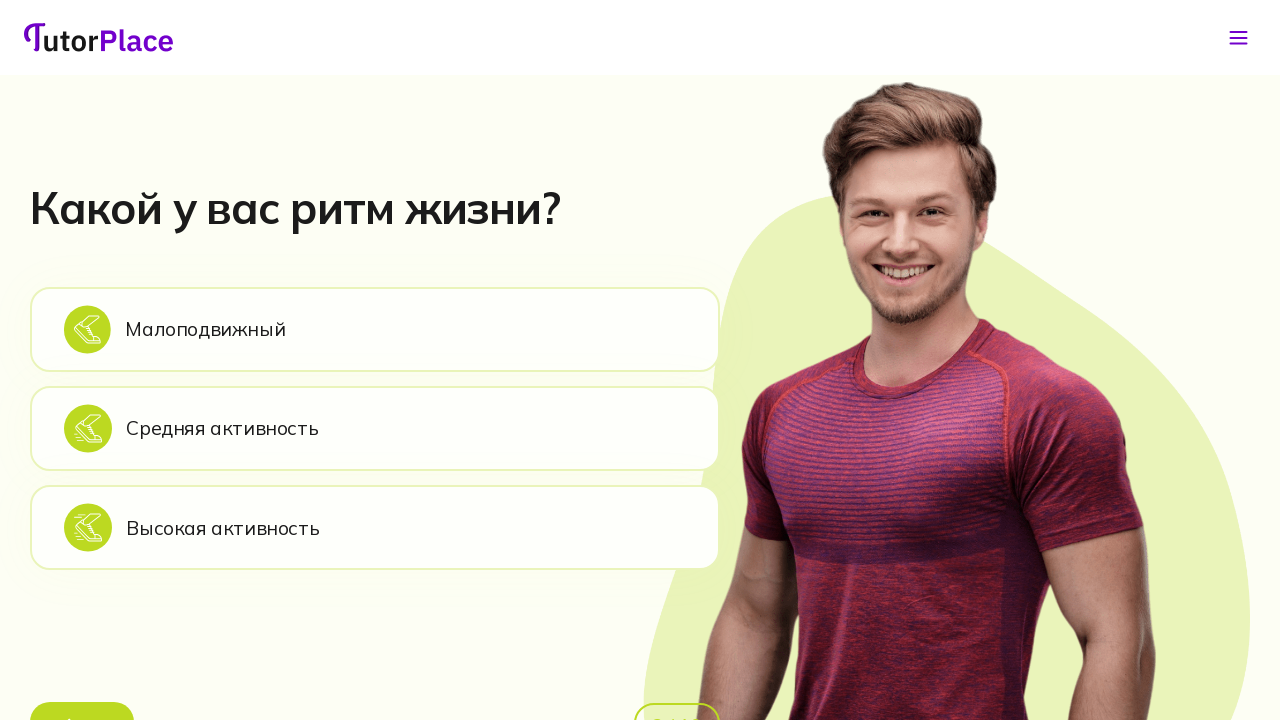